Tests checkbox functionality by clicking both checkboxes to toggle their states

Starting URL: https://the-internet.herokuapp.com/checkboxes

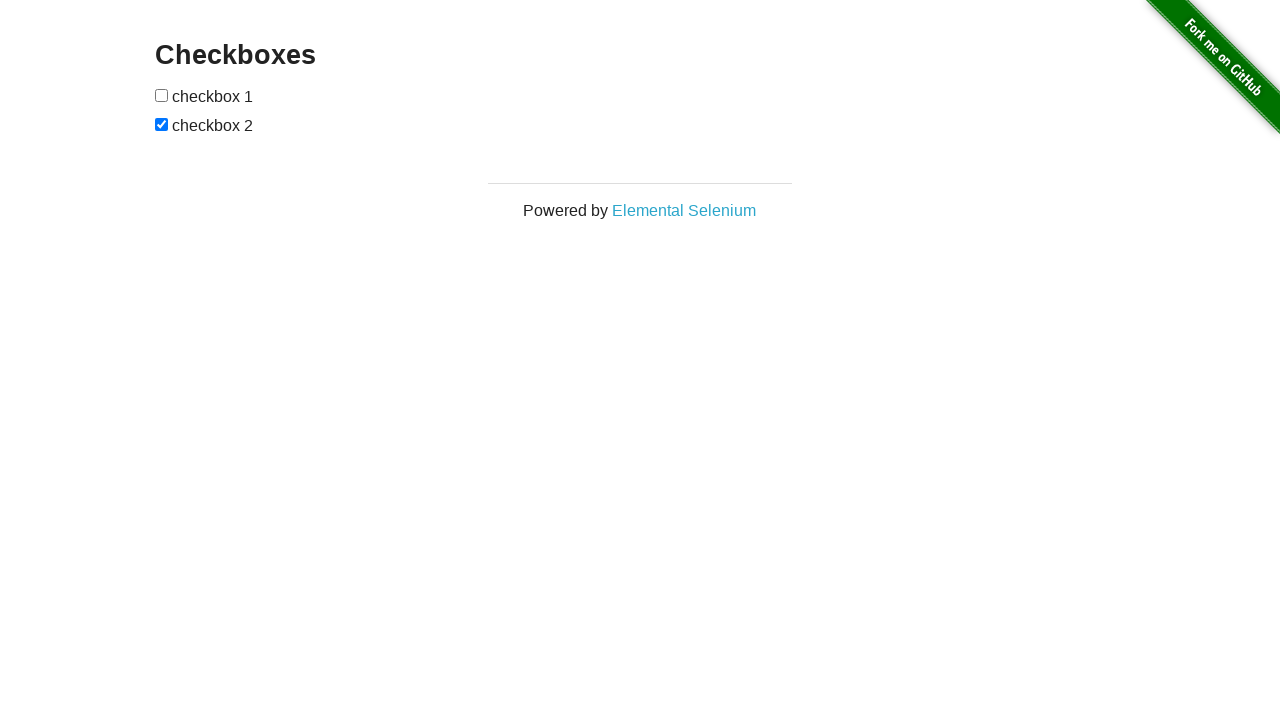

Clicked first checkbox to toggle its state at (162, 95) on input[type='checkbox']:first-of-type
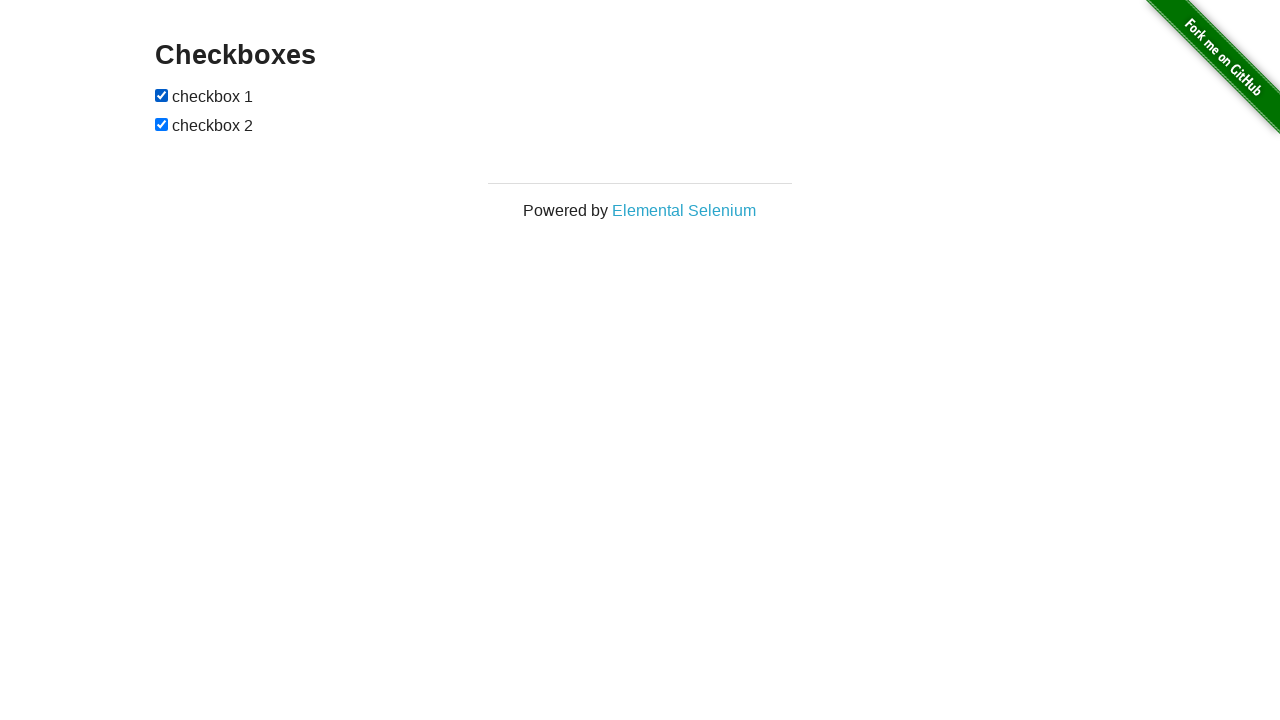

Clicked second checkbox to toggle its state at (162, 124) on input[type='checkbox']:nth-of-type(2)
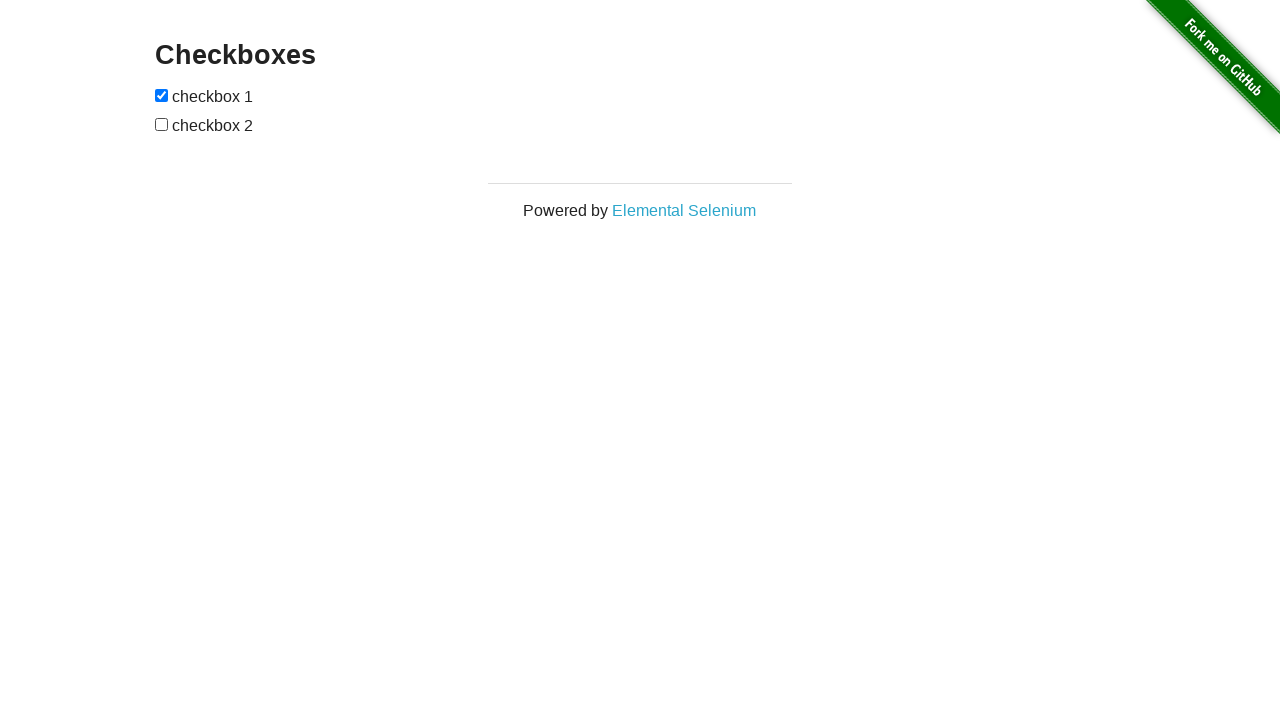

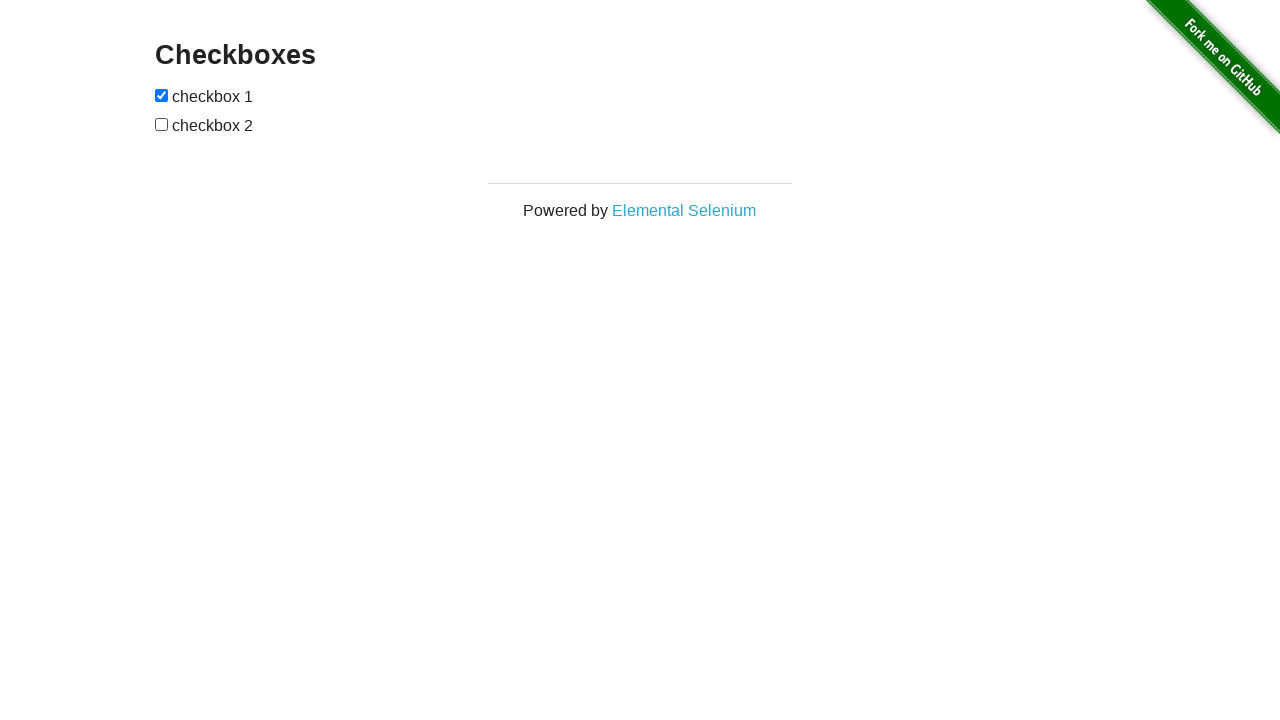